Tests dynamic controls by clicking Remove button, waiting for checkbox to disappear, and verifying Add button appears

Starting URL: http://the-internet.herokuapp.com/dynamic_controls

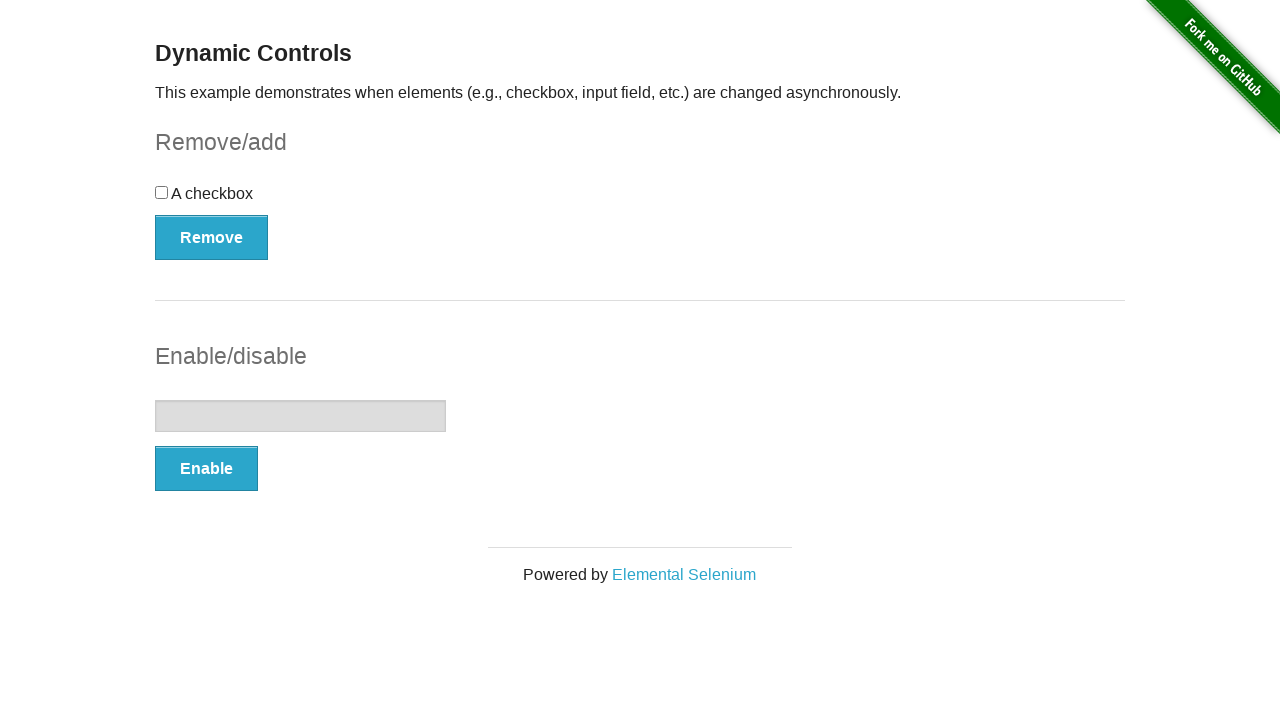

Clicked Remove button to trigger dynamic control at (212, 237) on xpath=//*[text()='Remove']
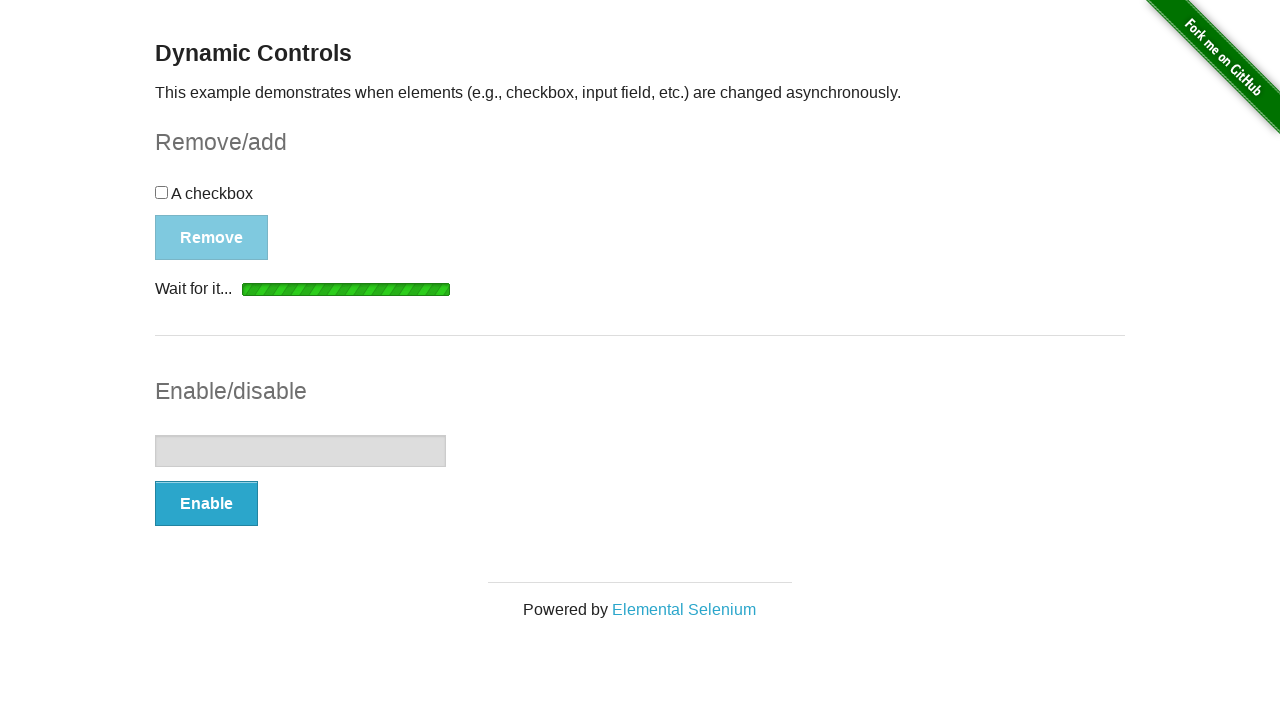

Loading indicator appeared
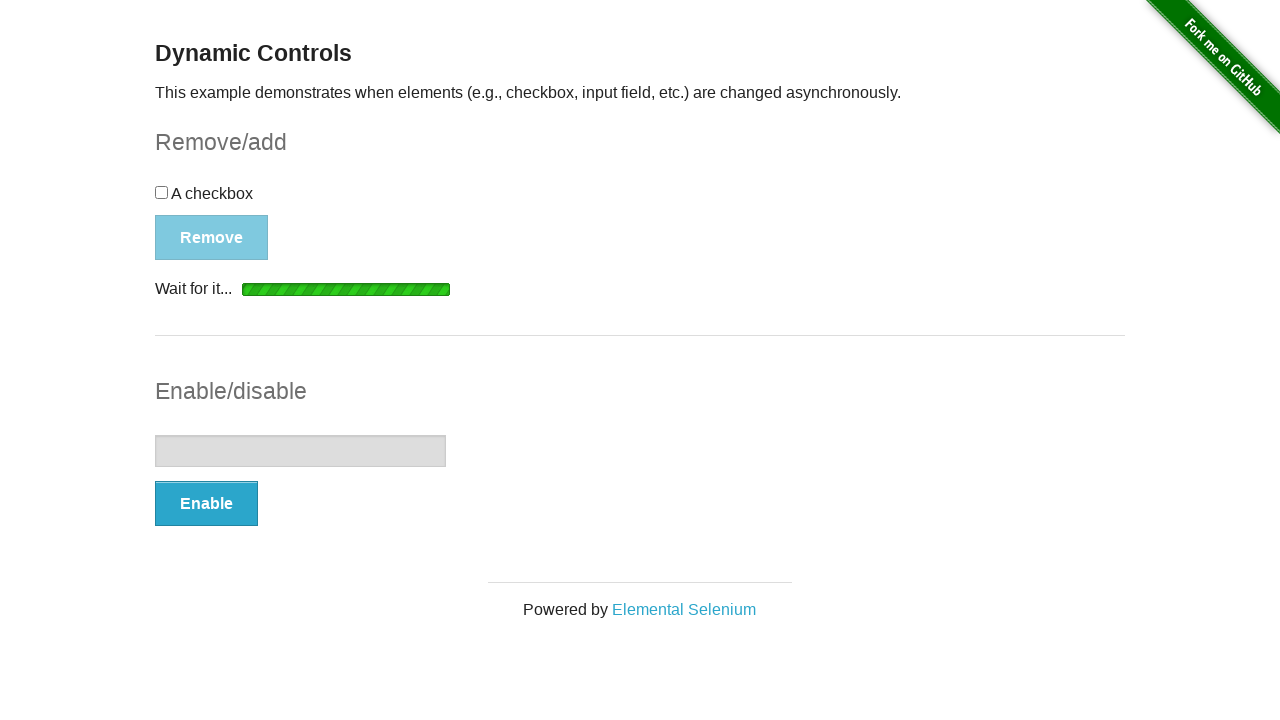

Loading indicator disappeared
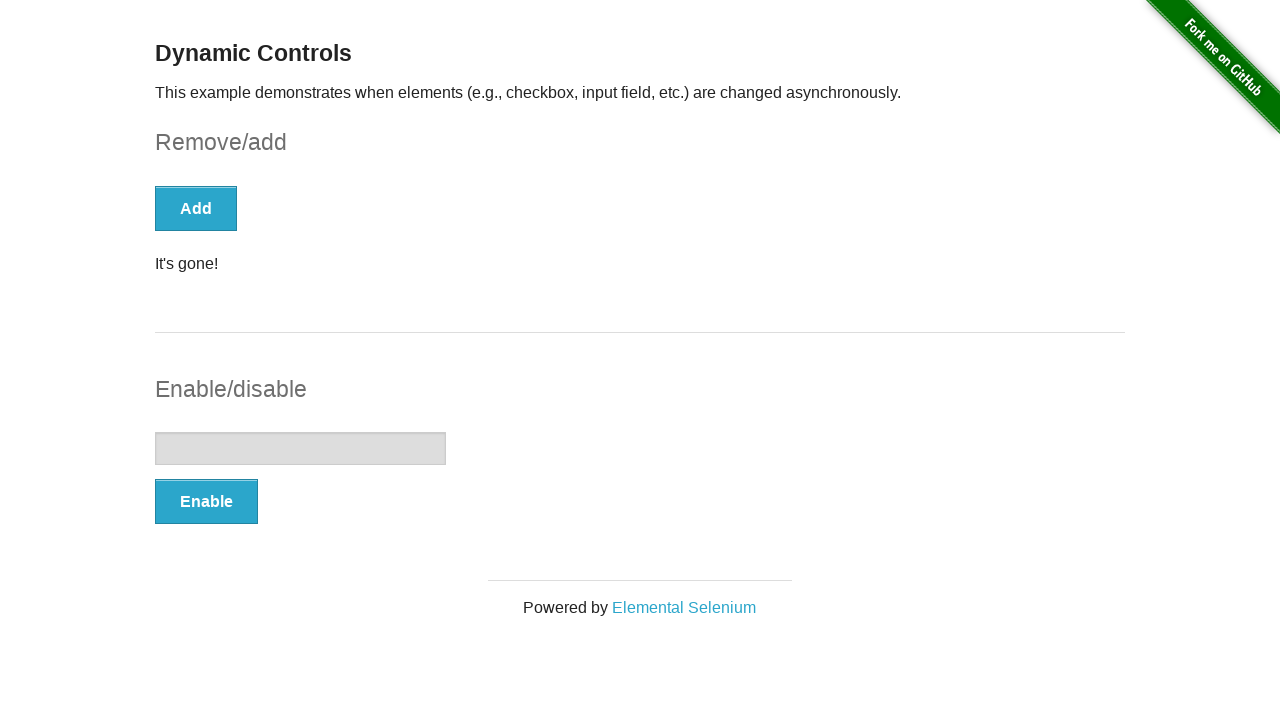

Success message appeared after checkbox was removed
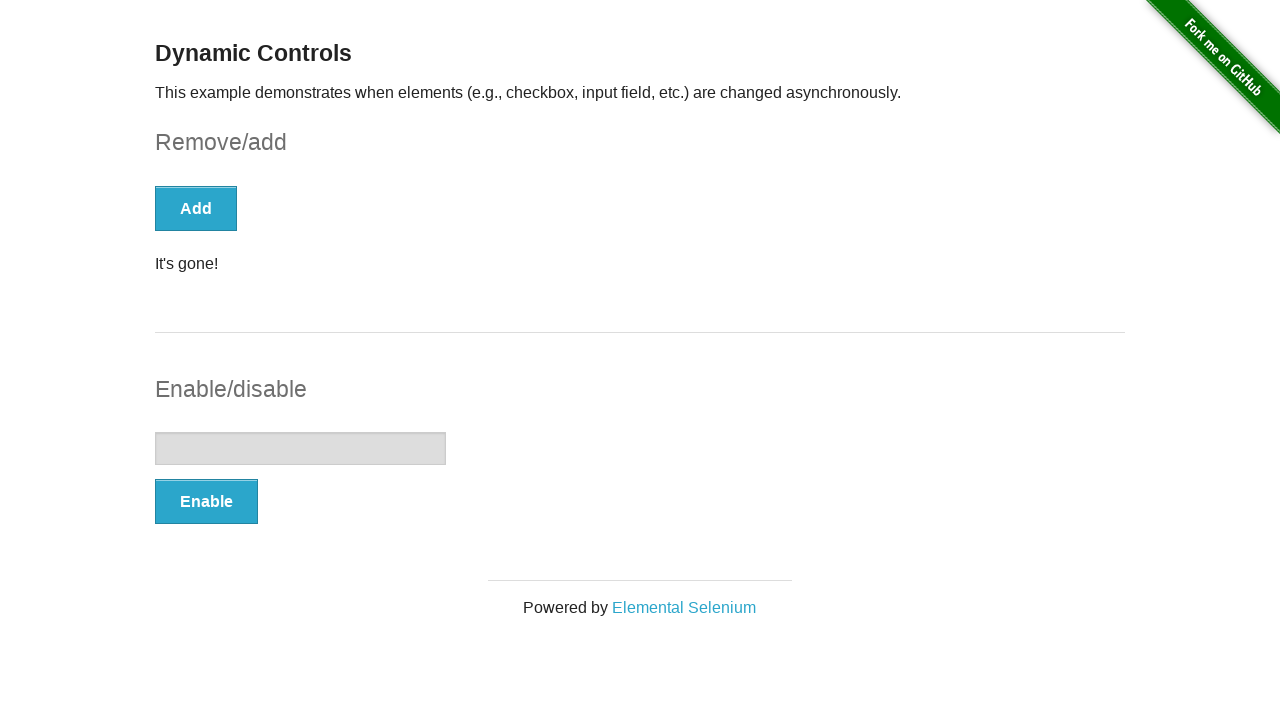

Add button is now visible
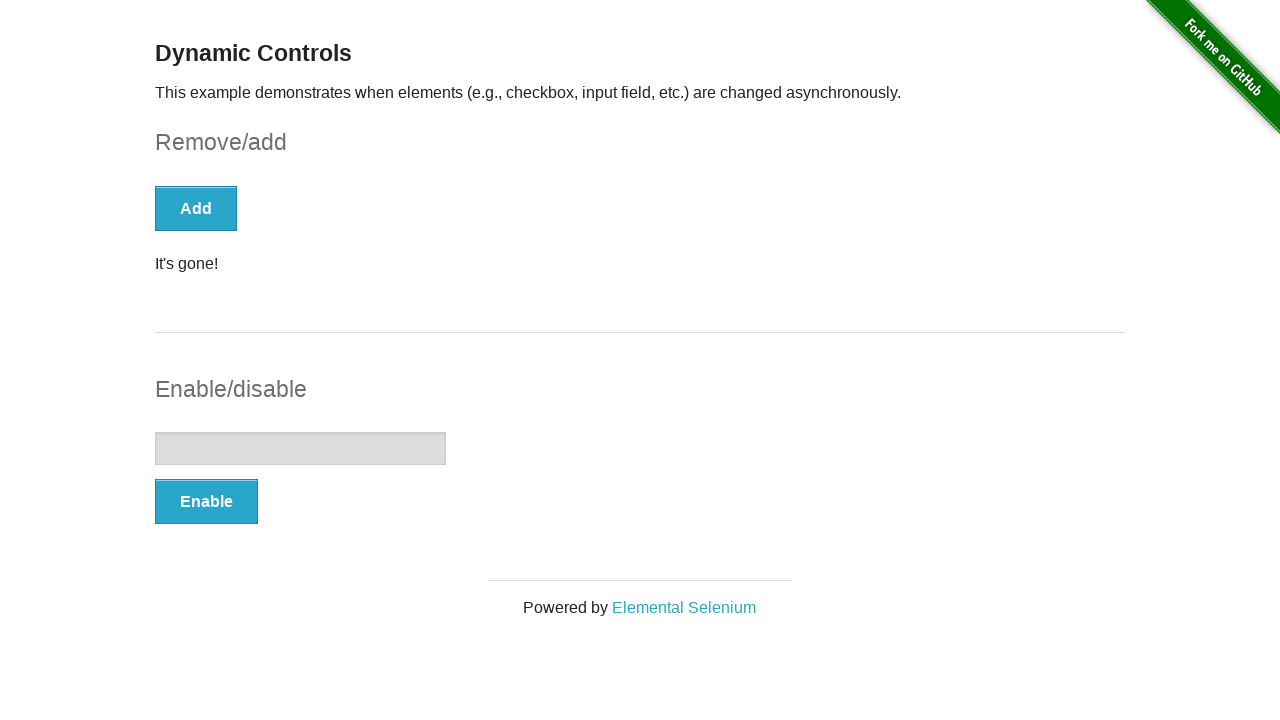

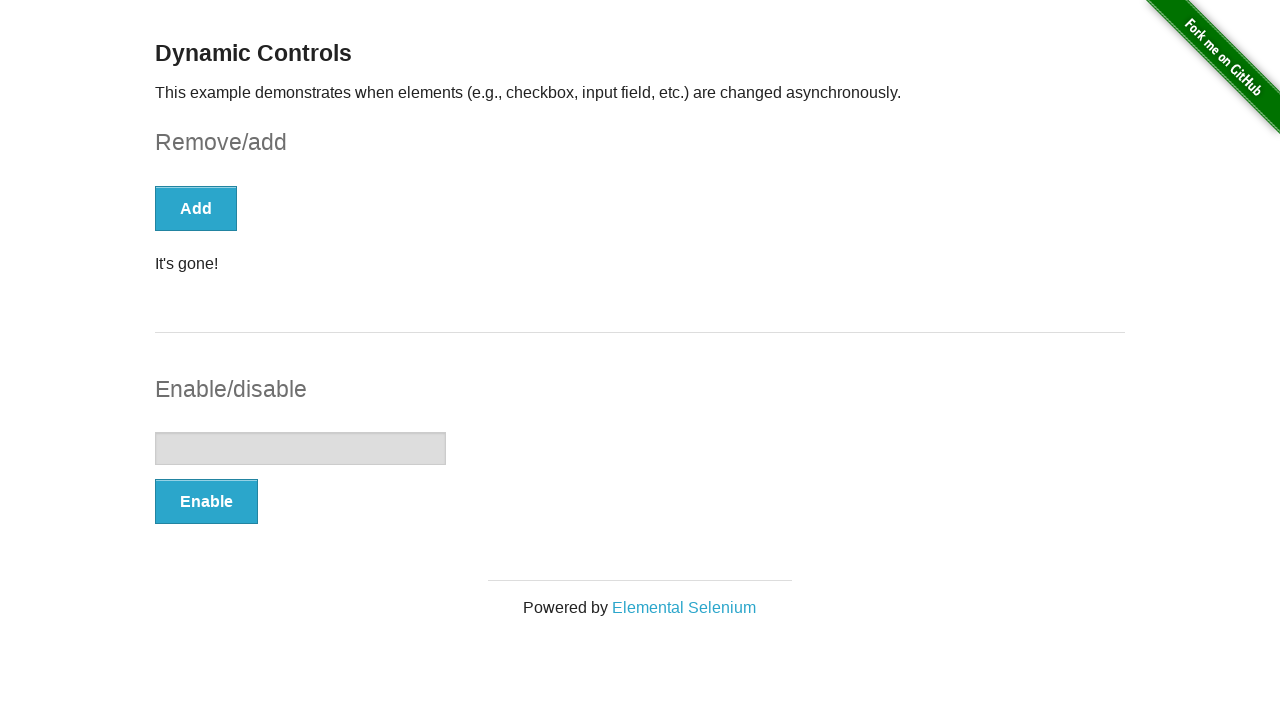